Navigates to a specific Stepik lesson page and waits for the content to load

Starting URL: https://stepik.org/lesson/25969/step/8

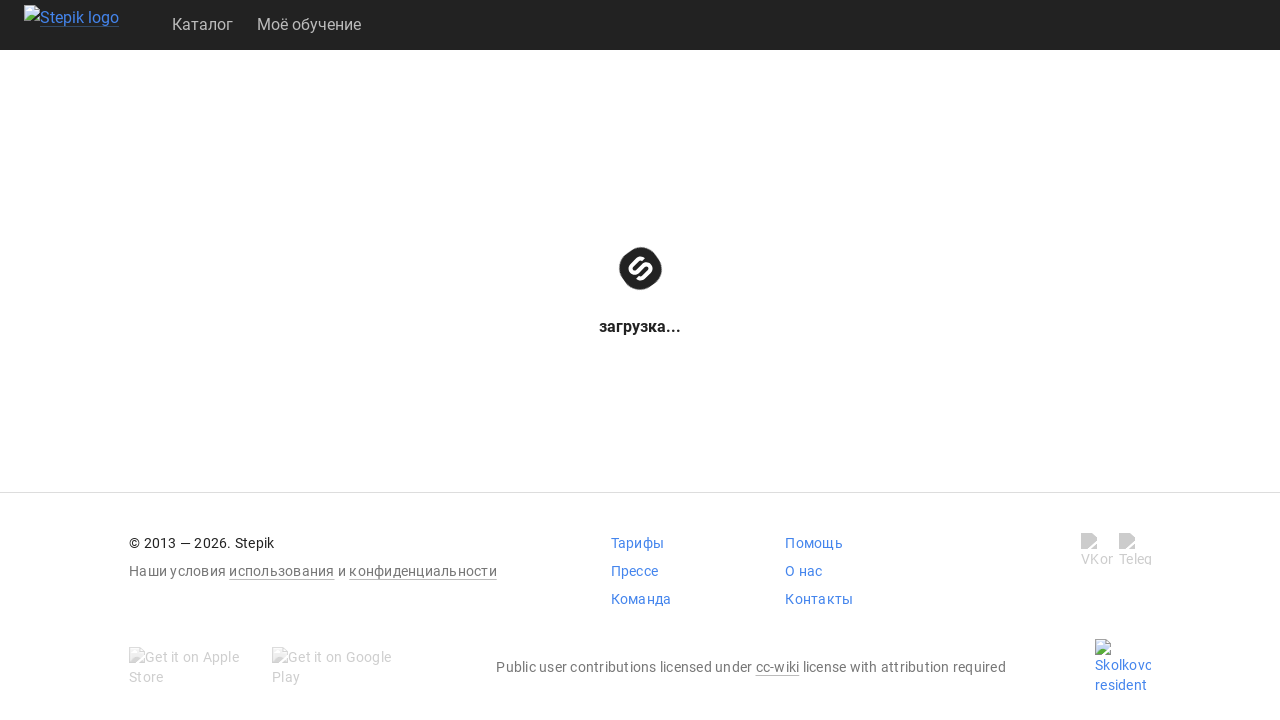

Waited for lesson page to load - network idle state reached
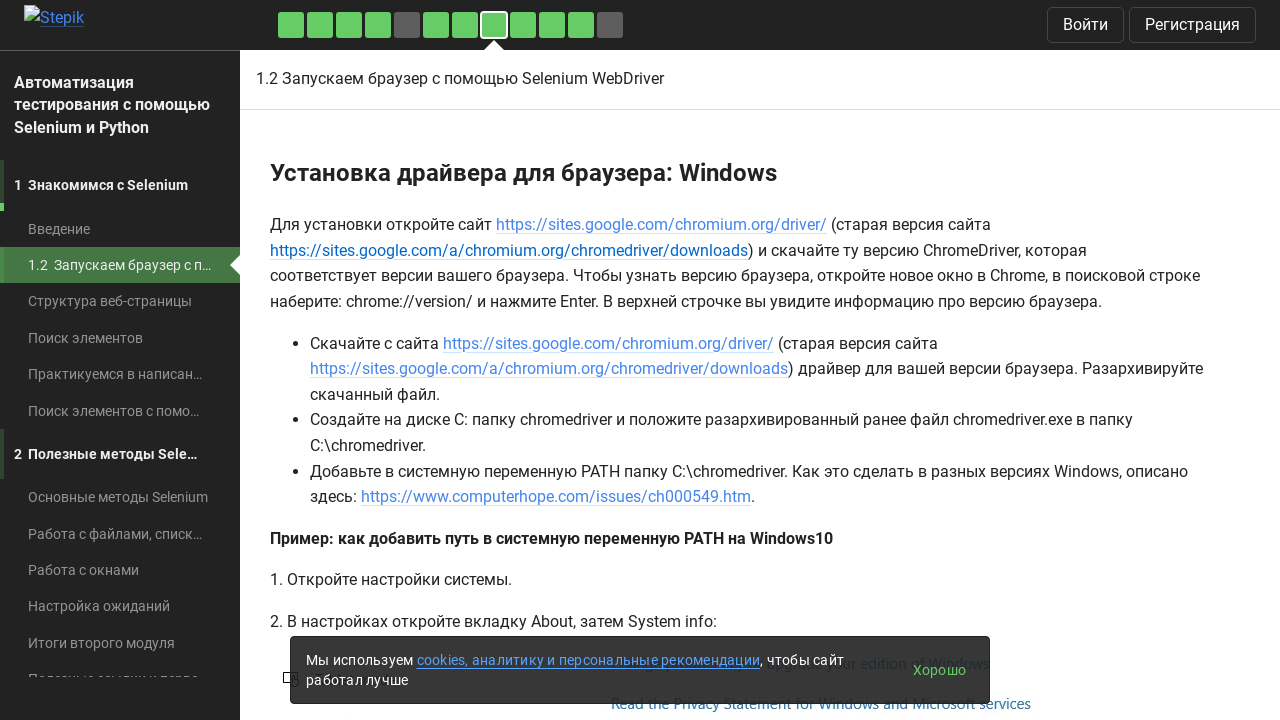

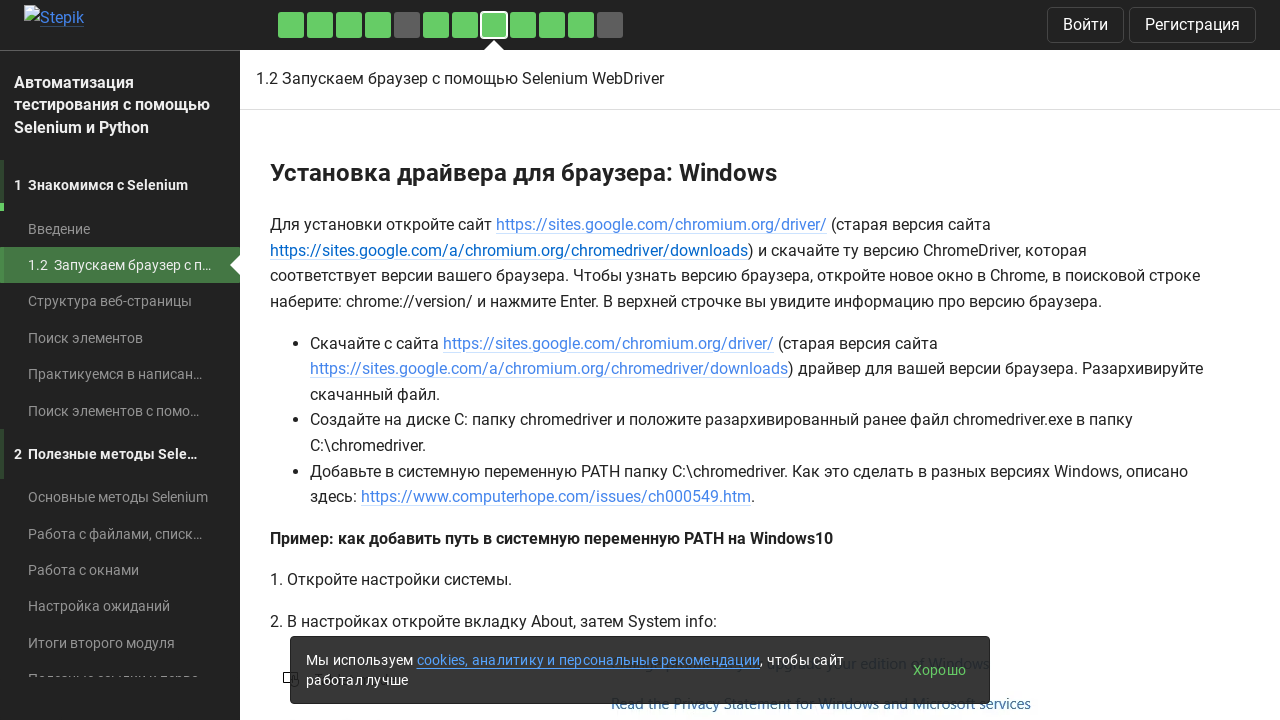